Tests message window functionality by clicking button to open a message window, then closing it

Starting URL: https://demoqa.com/

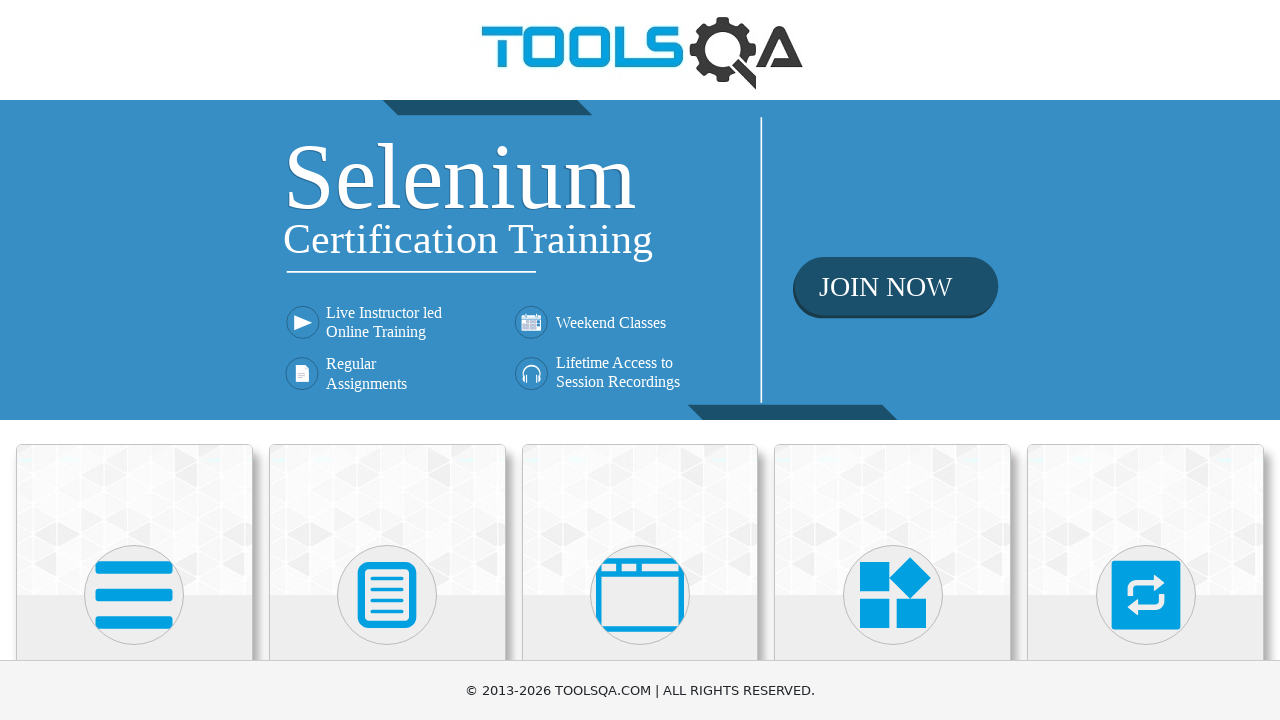

Clicked on 'Alerts, Frame & Windows' menu at (640, 360) on xpath=//h5[text()='Alerts, Frame & Windows']
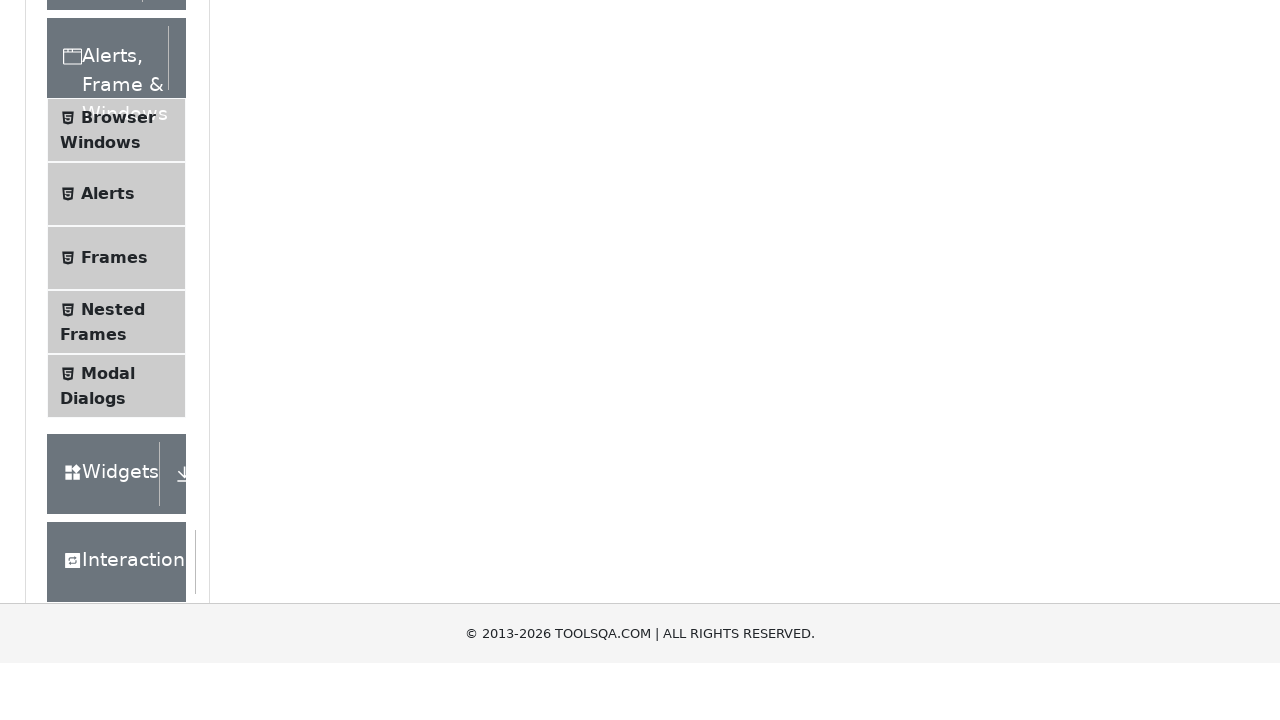

Clicked on 'Browser Windows' submenu at (118, 424) on xpath=//span[text()='Browser Windows']
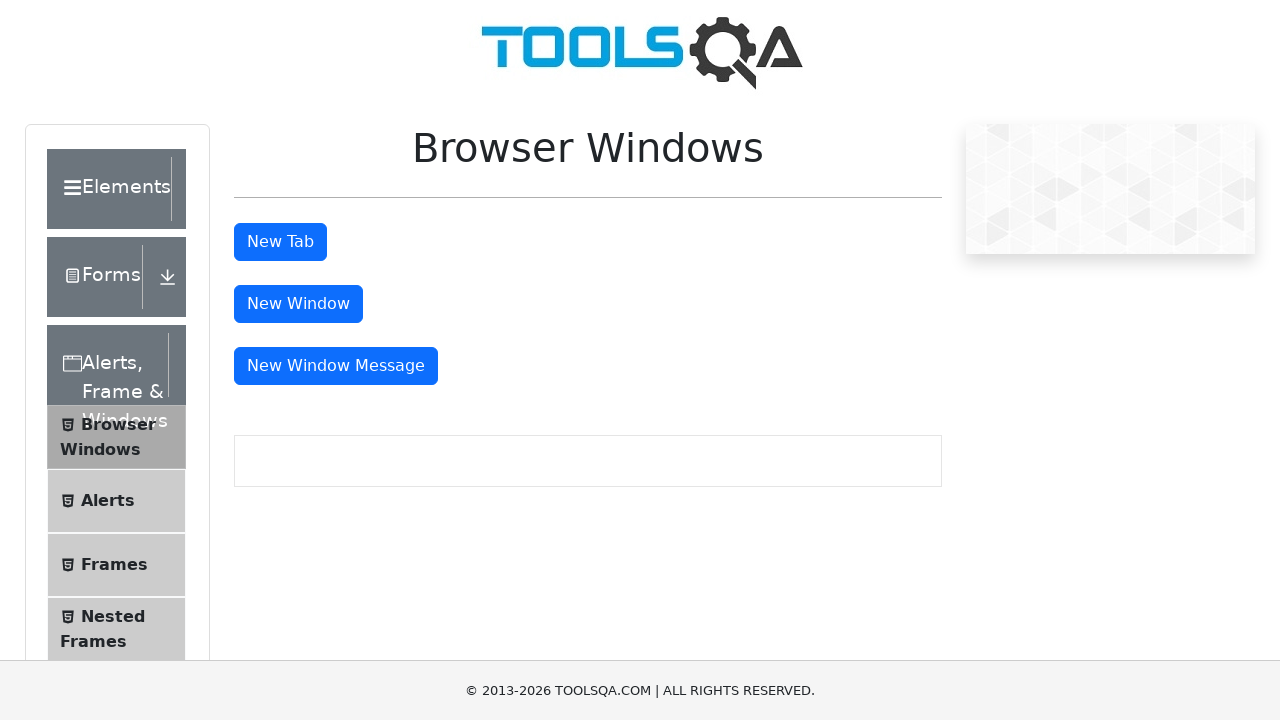

Clicked message window button to open new window at (336, 366) on #messageWindowButton
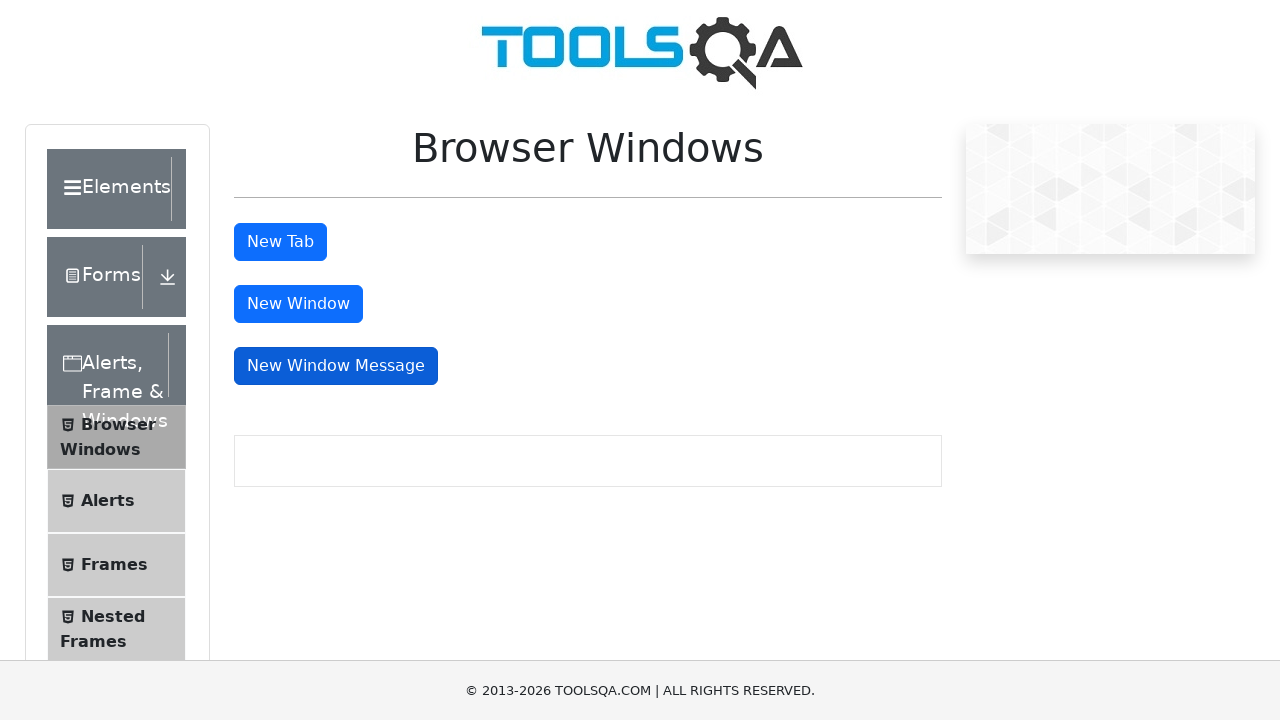

Message window loaded successfully
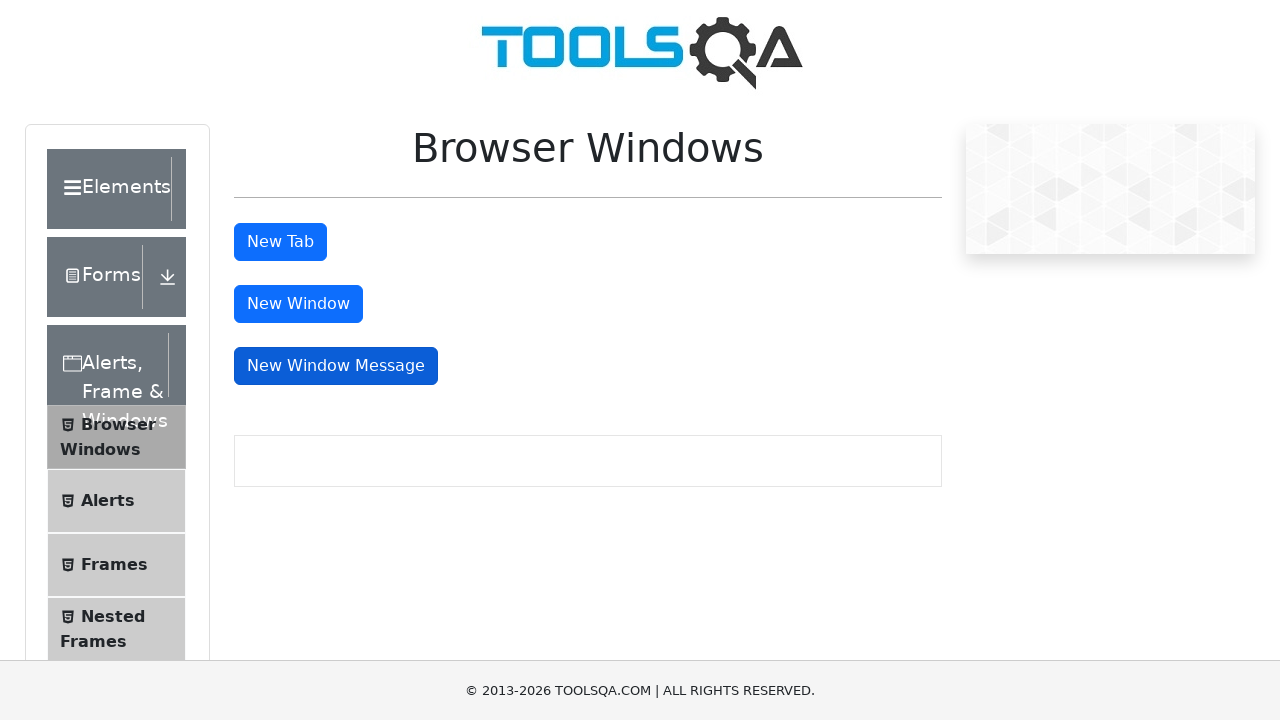

Closed the message window
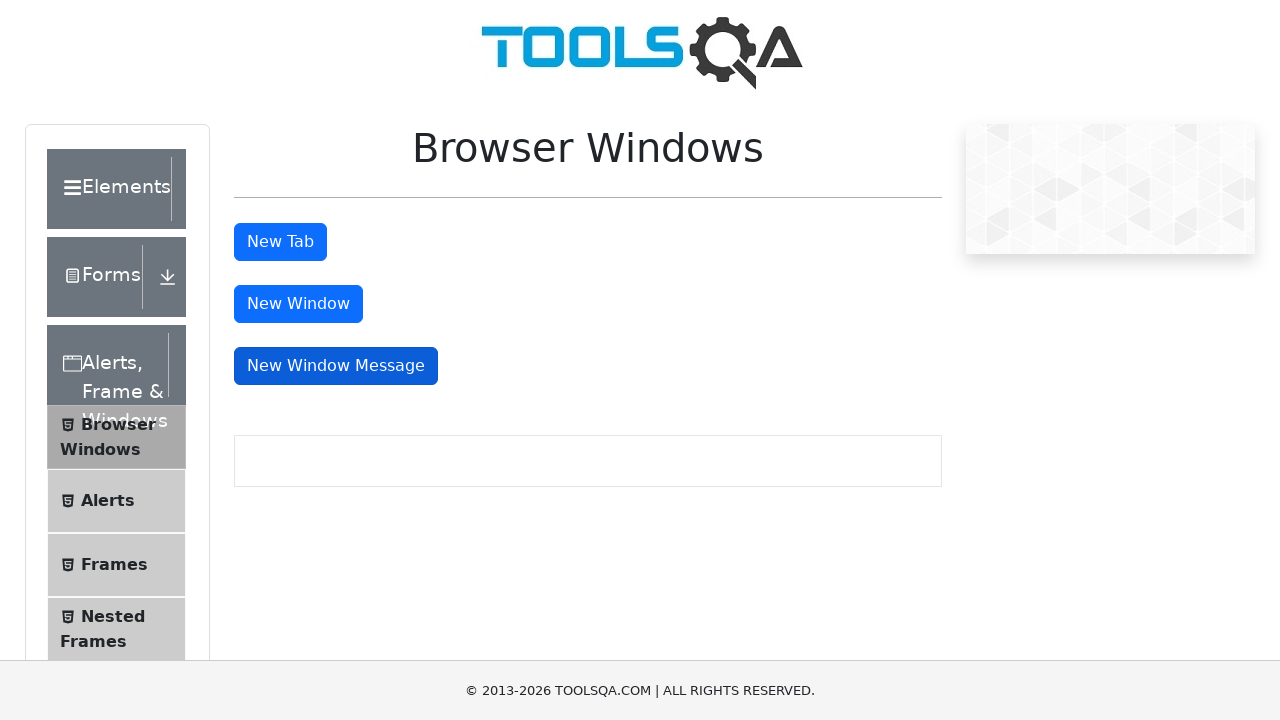

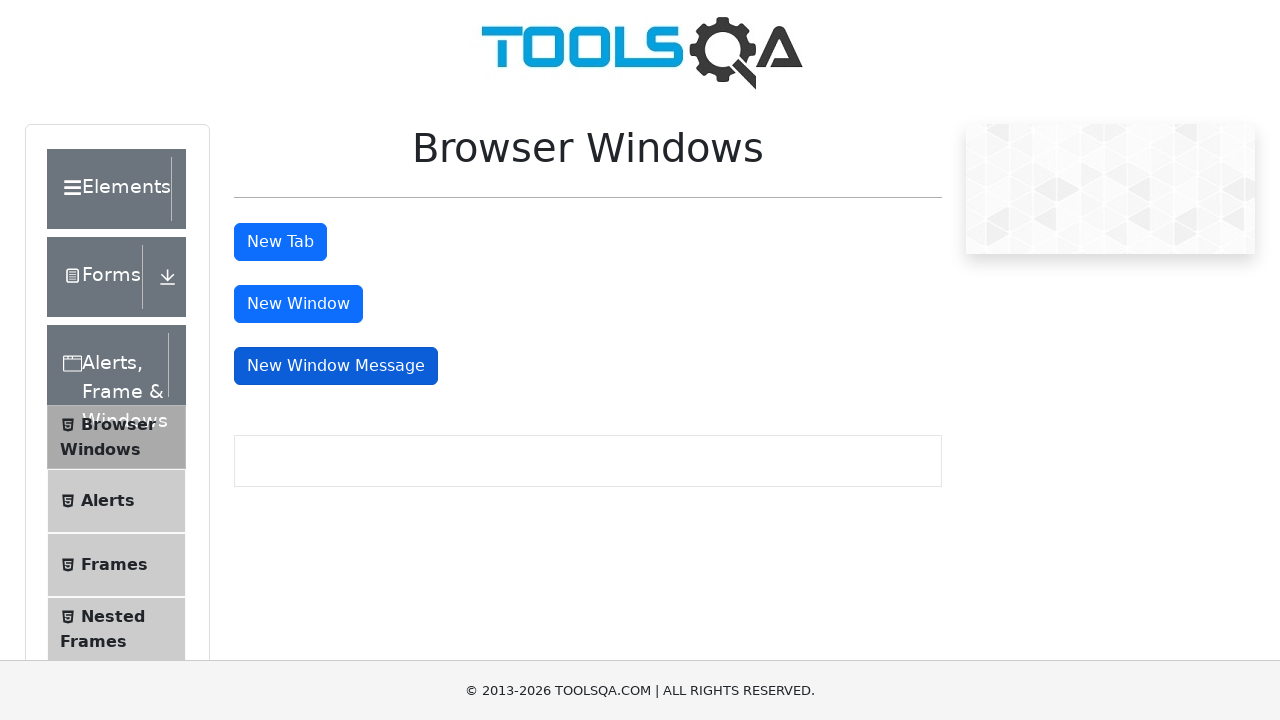